Tests adding a new todo item to the TodoMVC application by clicking the input field, entering a task description, and pressing Enter to submit.

Starting URL: https://demo.playwright.dev/todomvc/#/

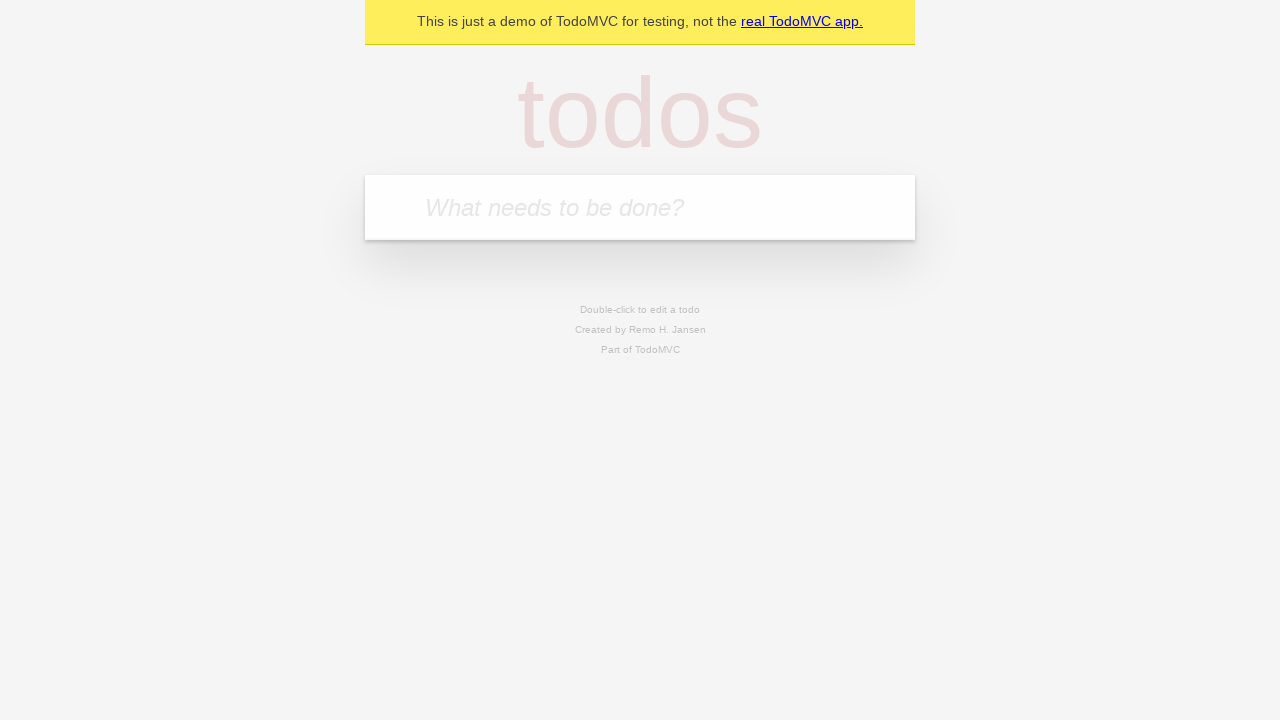

Clicked on the todo input field at (640, 207) on internal:attr=[placeholder="What needs to be done?"i]
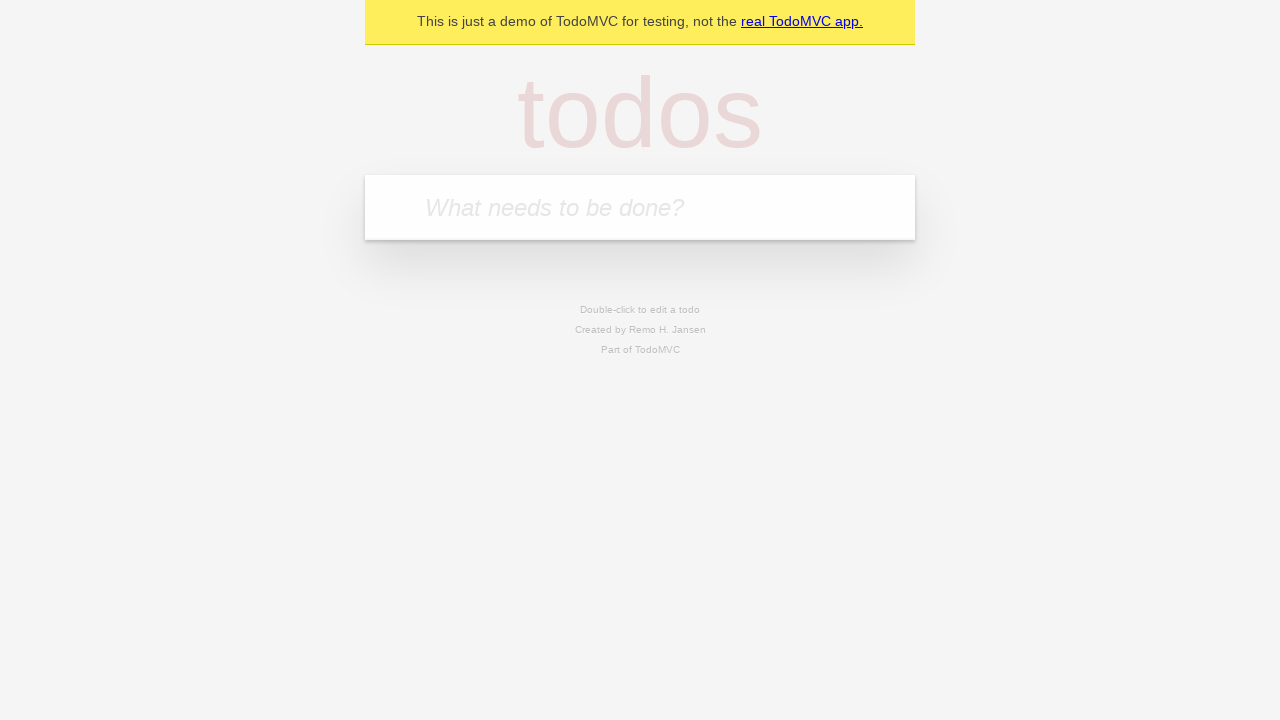

Filled in todo item text: 'Создать первый сценарий playwright' on internal:attr=[placeholder="What needs to be done?"i]
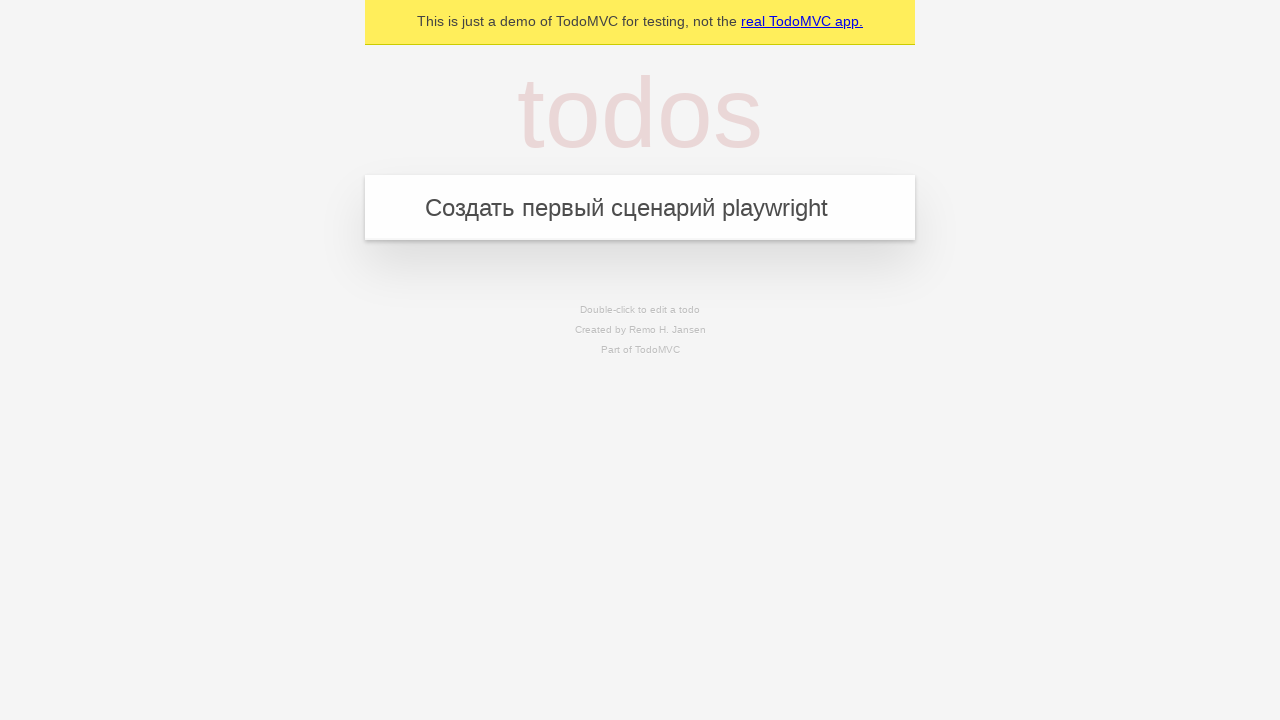

Pressed Enter to submit the new todo item on internal:attr=[placeholder="What needs to be done?"i]
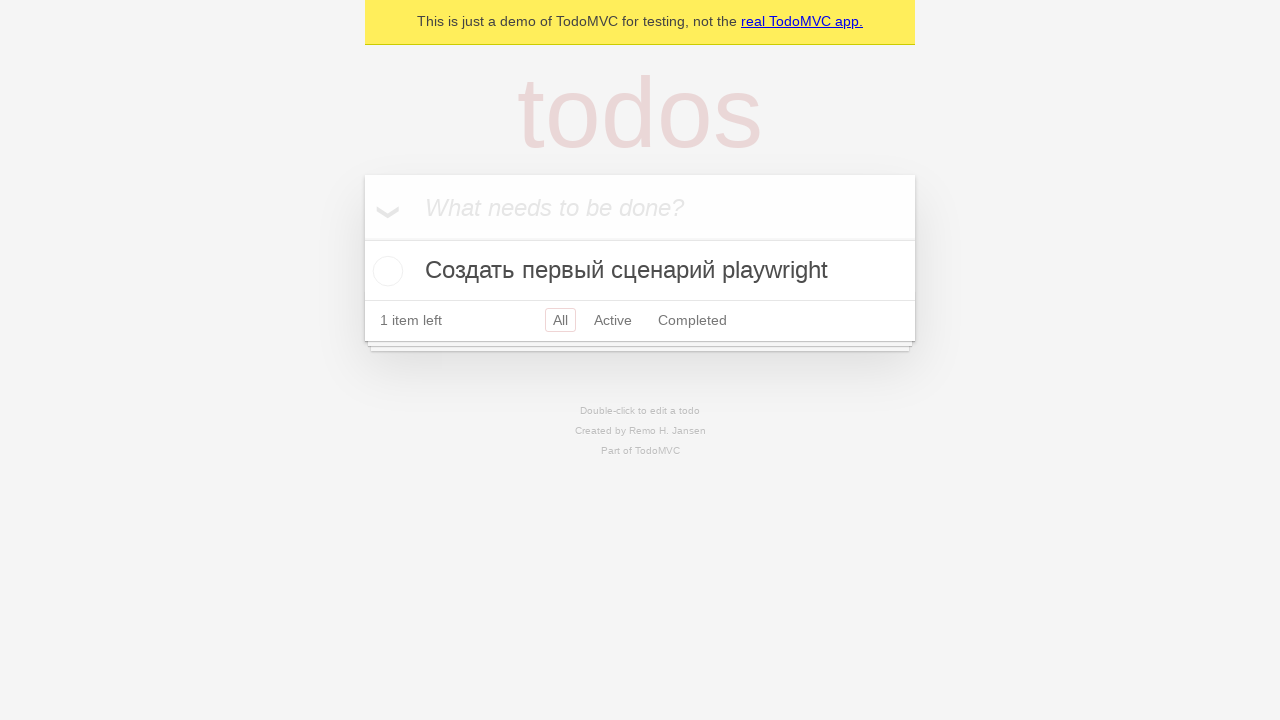

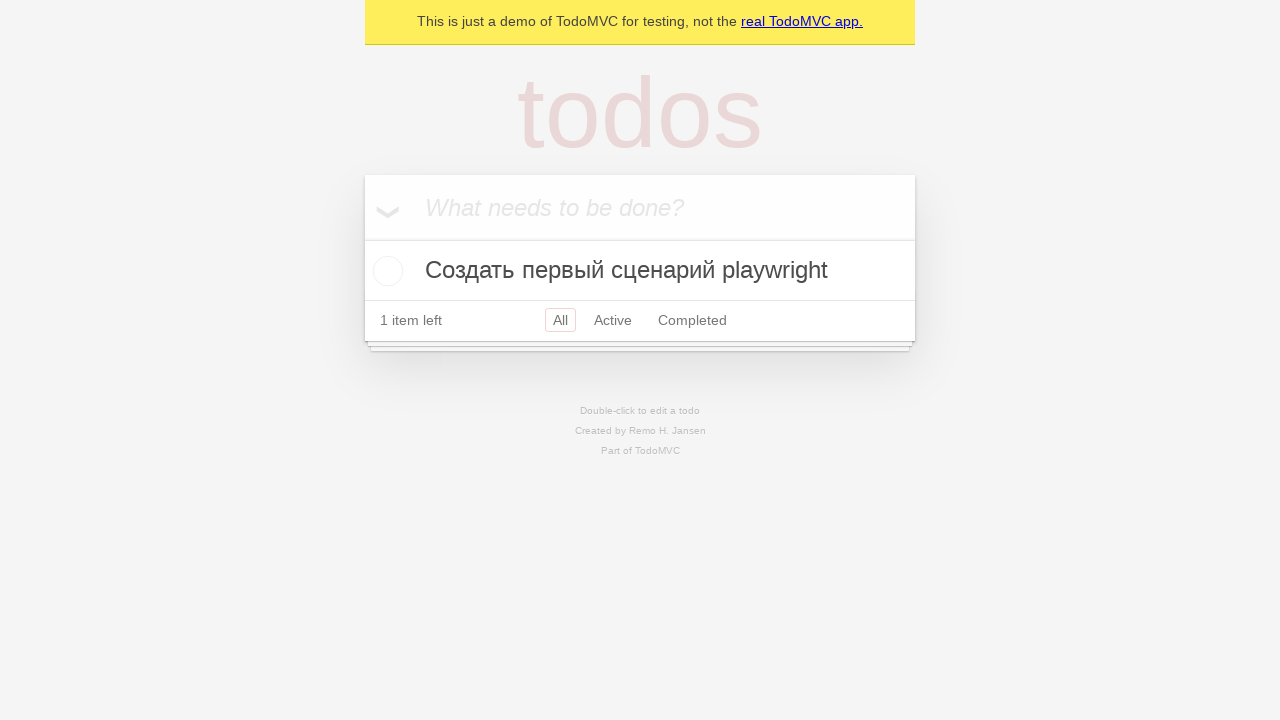